Simple navigation test that loads the Wisequarter website and verifies the page loads successfully.

Starting URL: https://www.wisequarter.com

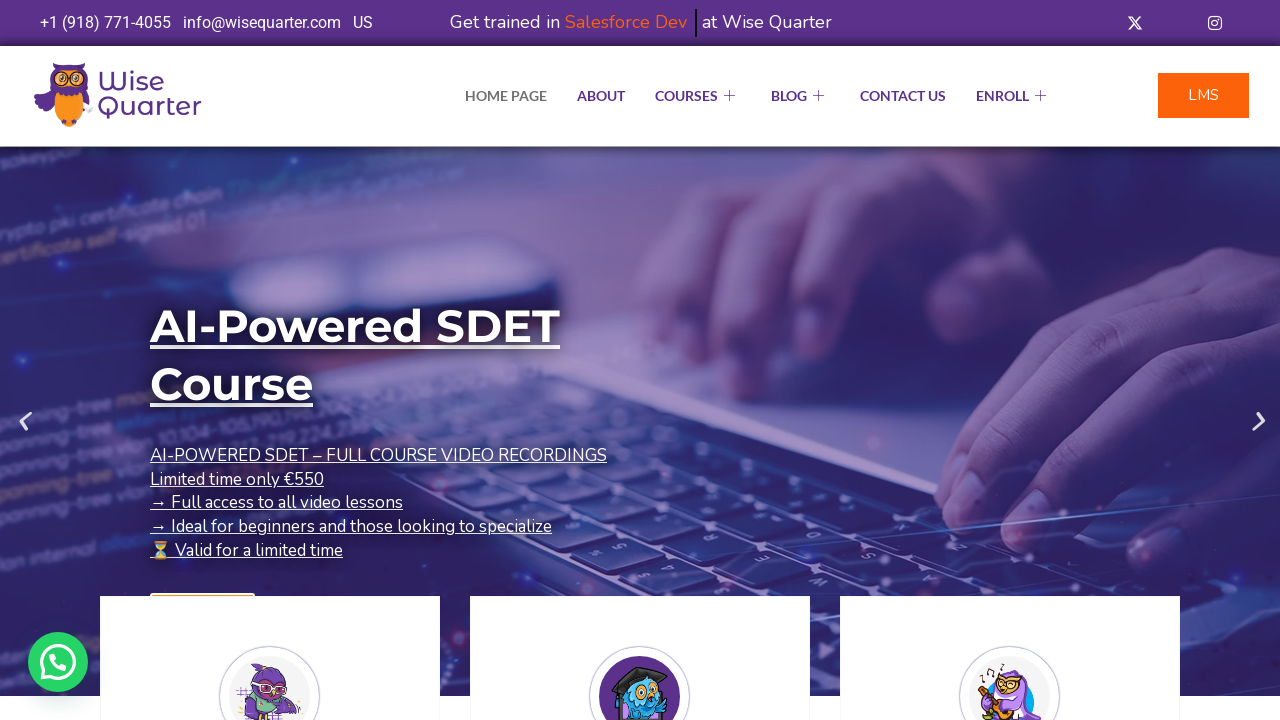

Waited for page to load (domcontentloaded state)
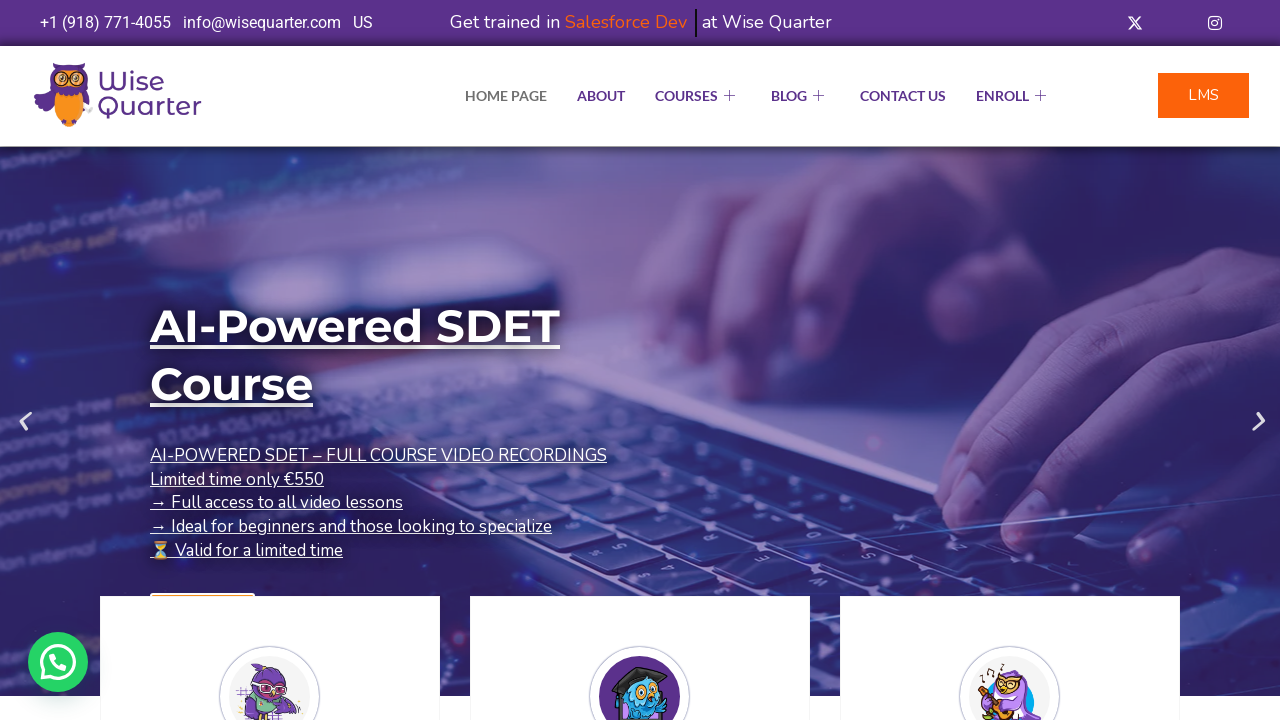

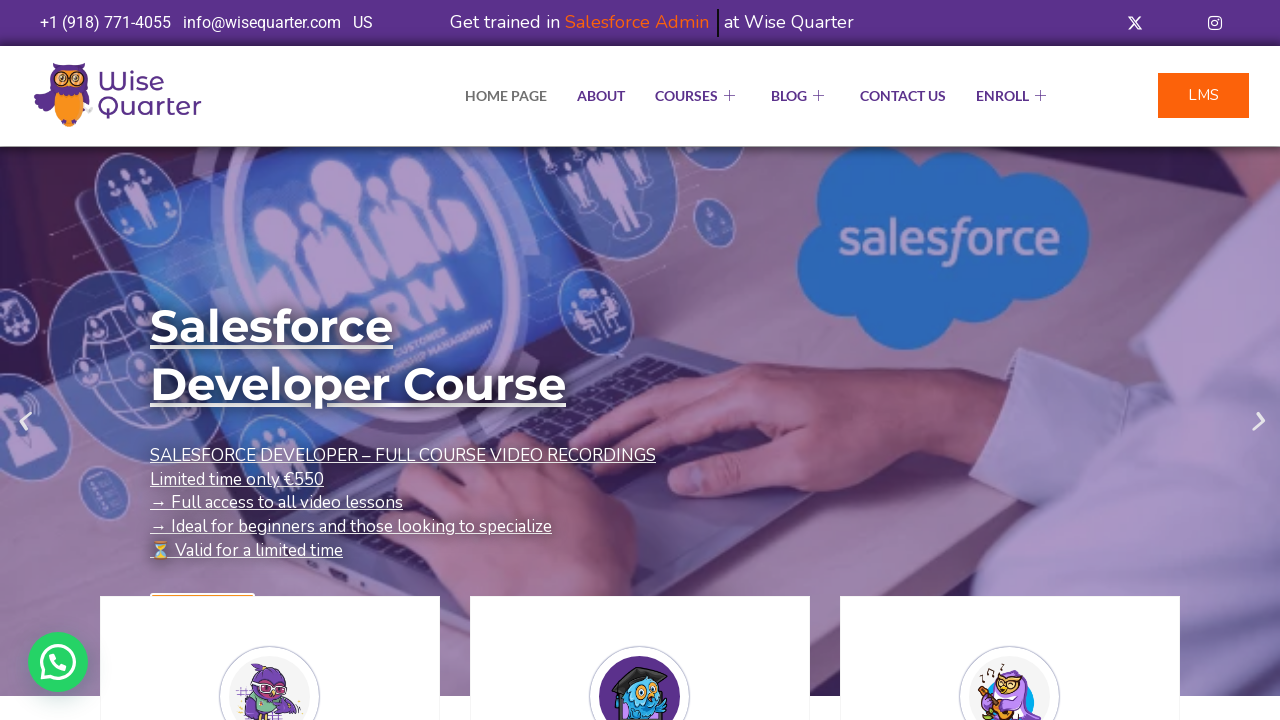